Tests radio button selection on an automation practice page by clicking the second radio button option

Starting URL: https://rahulshettyacademy.com/AutomationPractice/

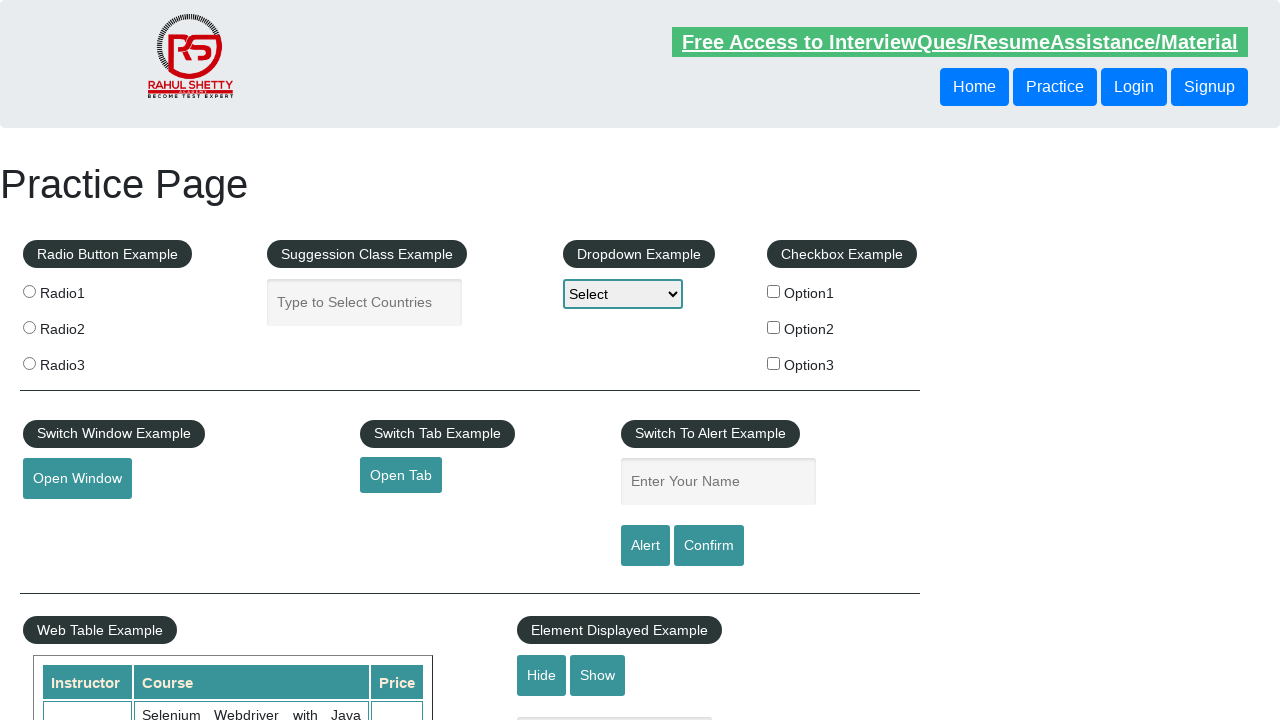

Navigated to automation practice page
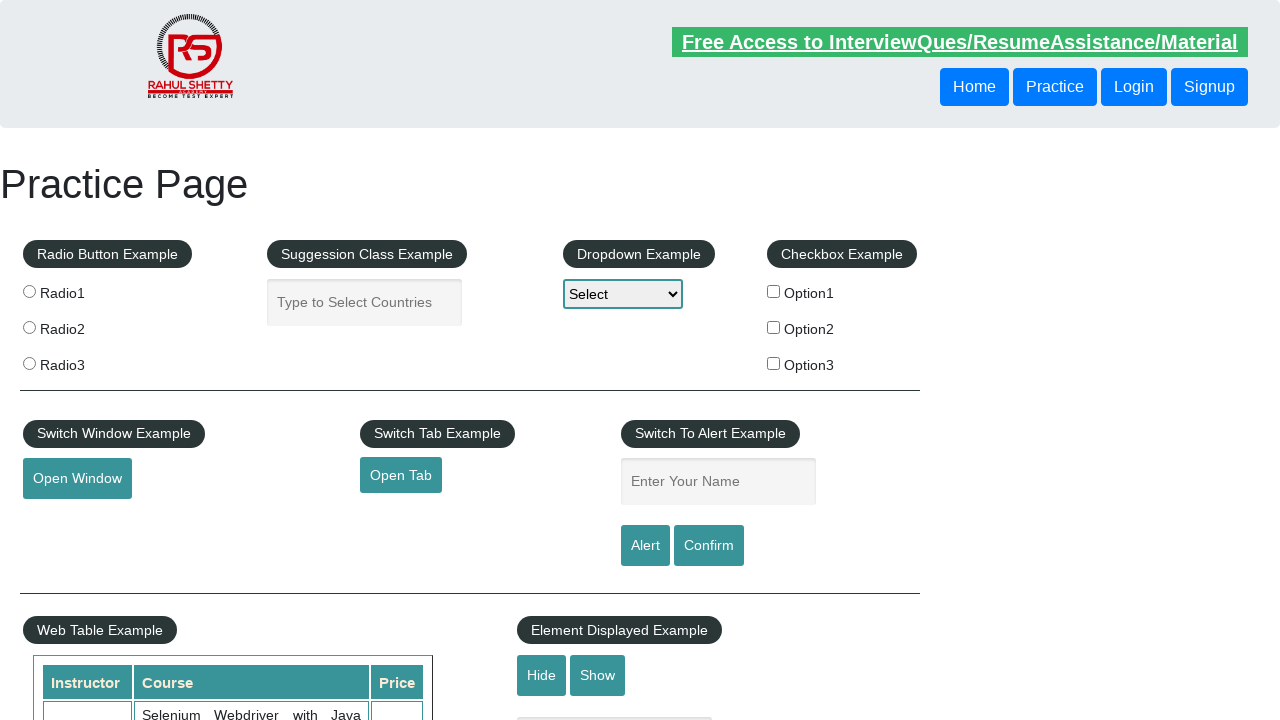

Clicked the second radio button option at (29, 327) on input[value='radio2']
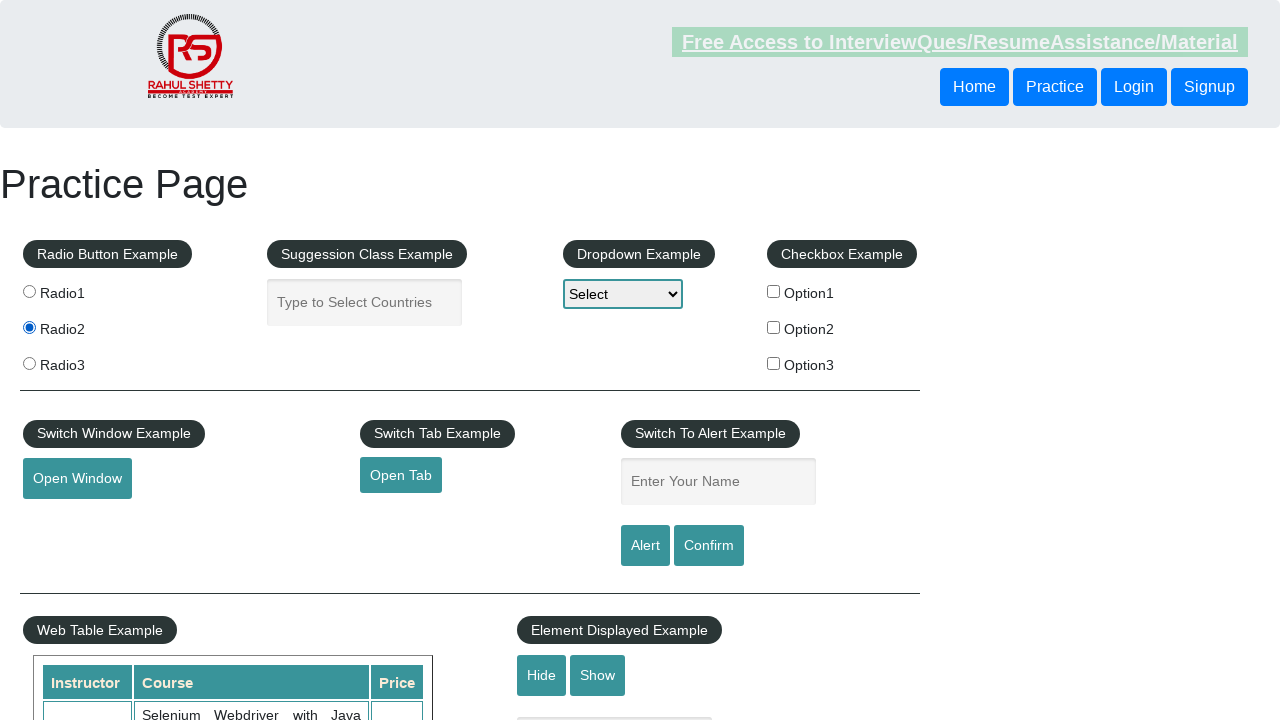

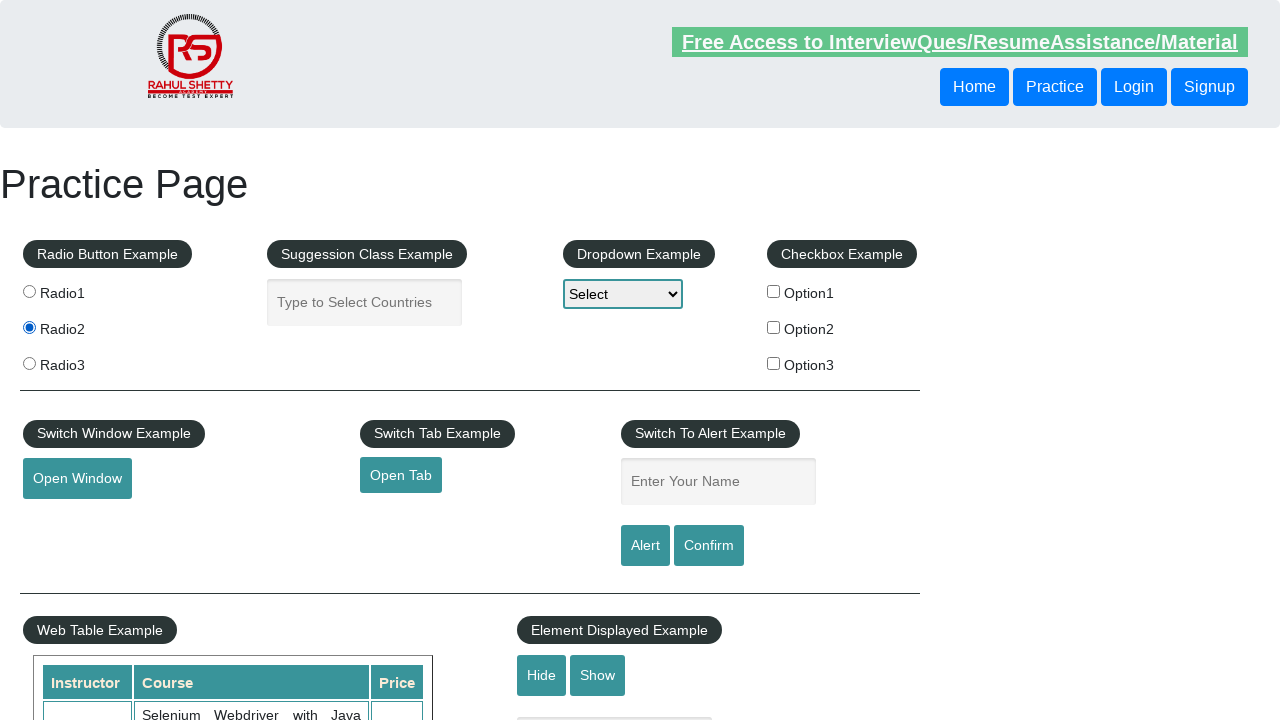